Tests delayed alert functionality by clicking a button that triggers an alert after 5 seconds and accepting it

Starting URL: https://demoqa.com/alerts

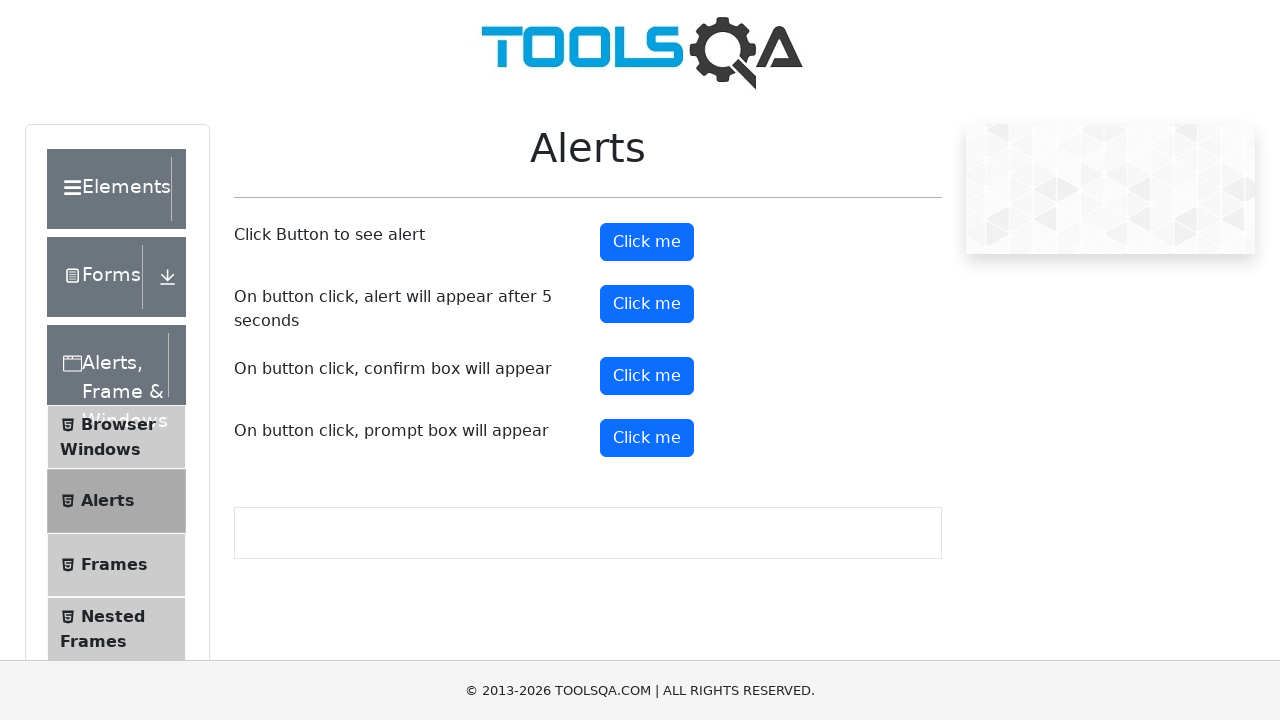

Clicked button to trigger delayed alert at (647, 304) on #timerAlertButton
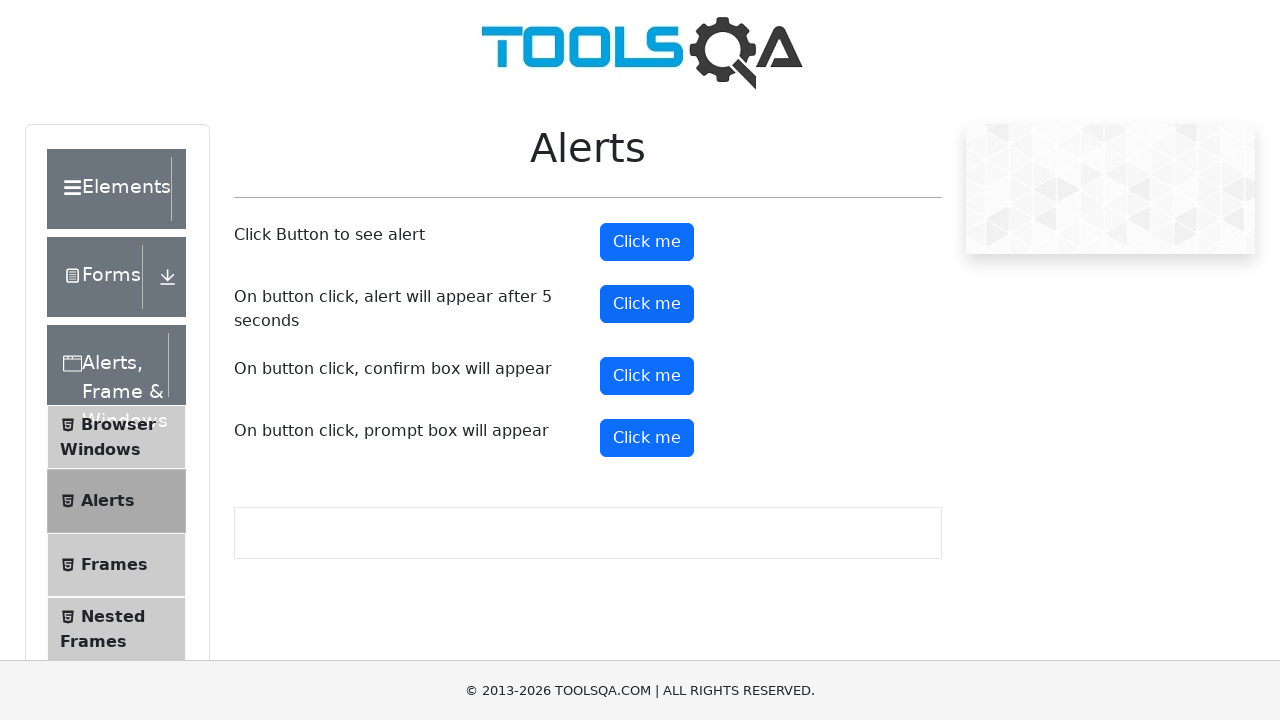

Waited 5 seconds for alert to appear
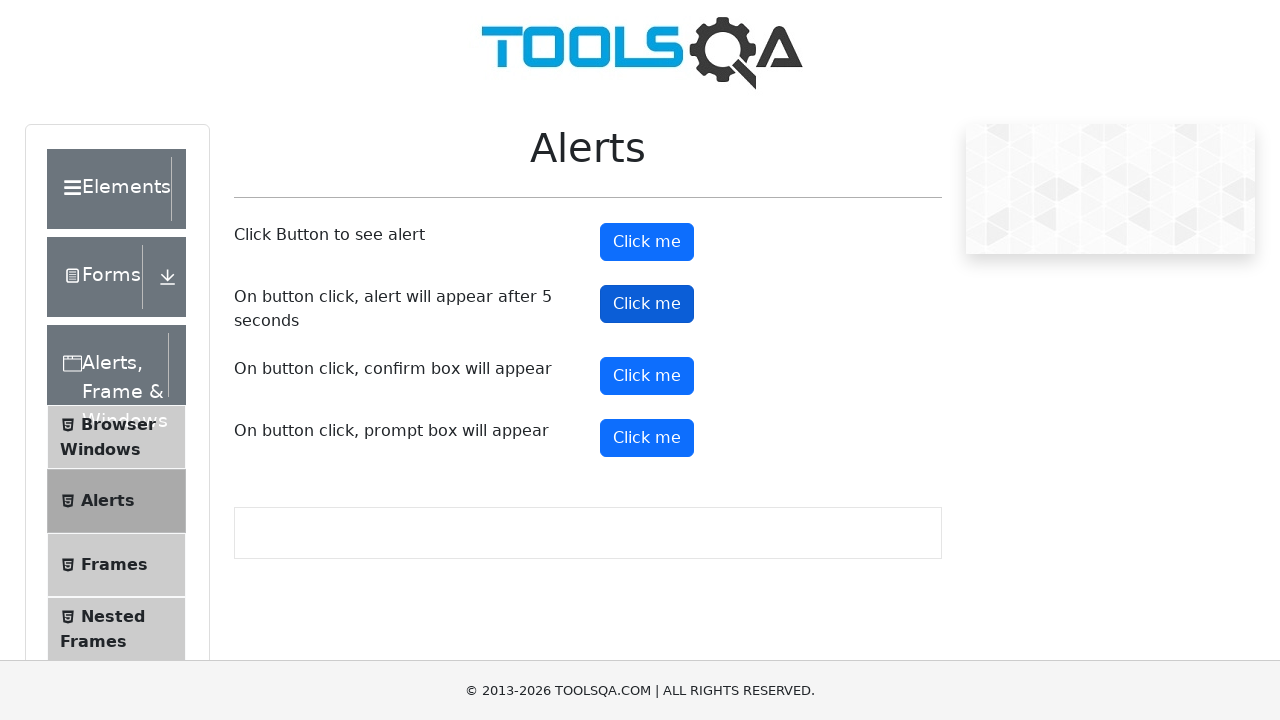

Set up dialog handler to accept alert
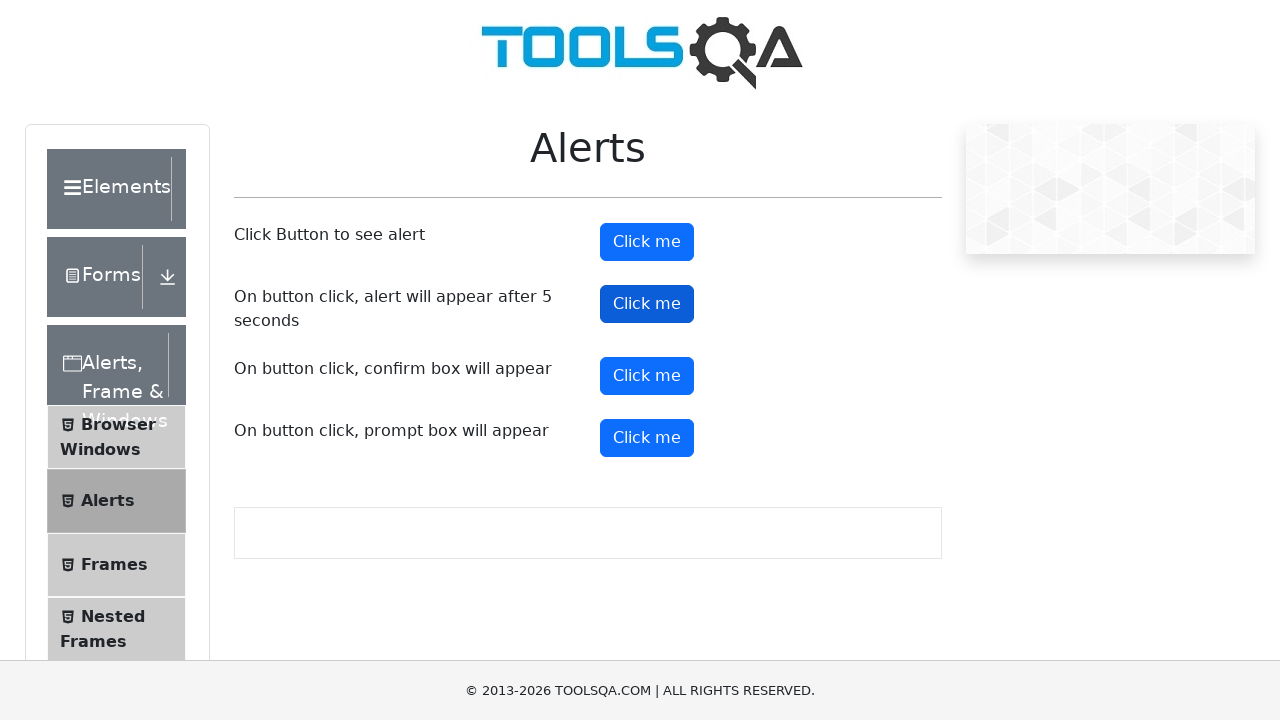

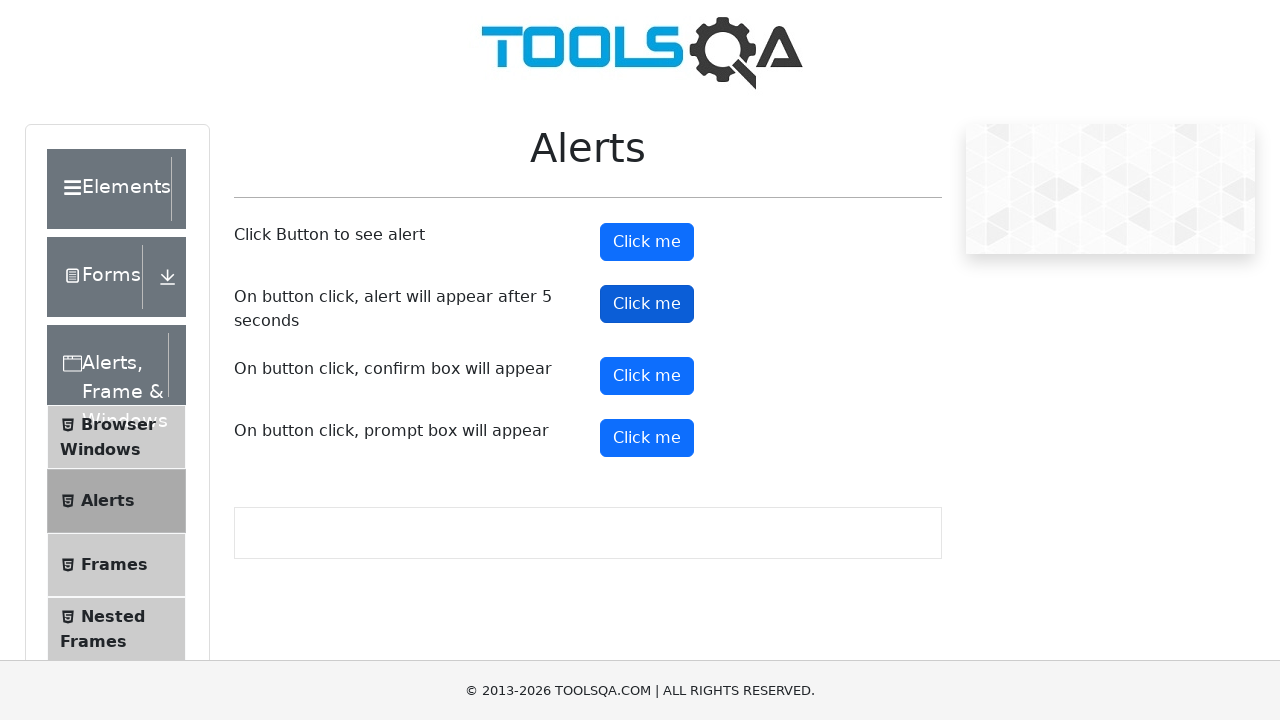